Tests addition of a positive number and zero (4 + 0) on a calculator

Starting URL: https://testpages.eviltester.com/styled/apps/calculator.html

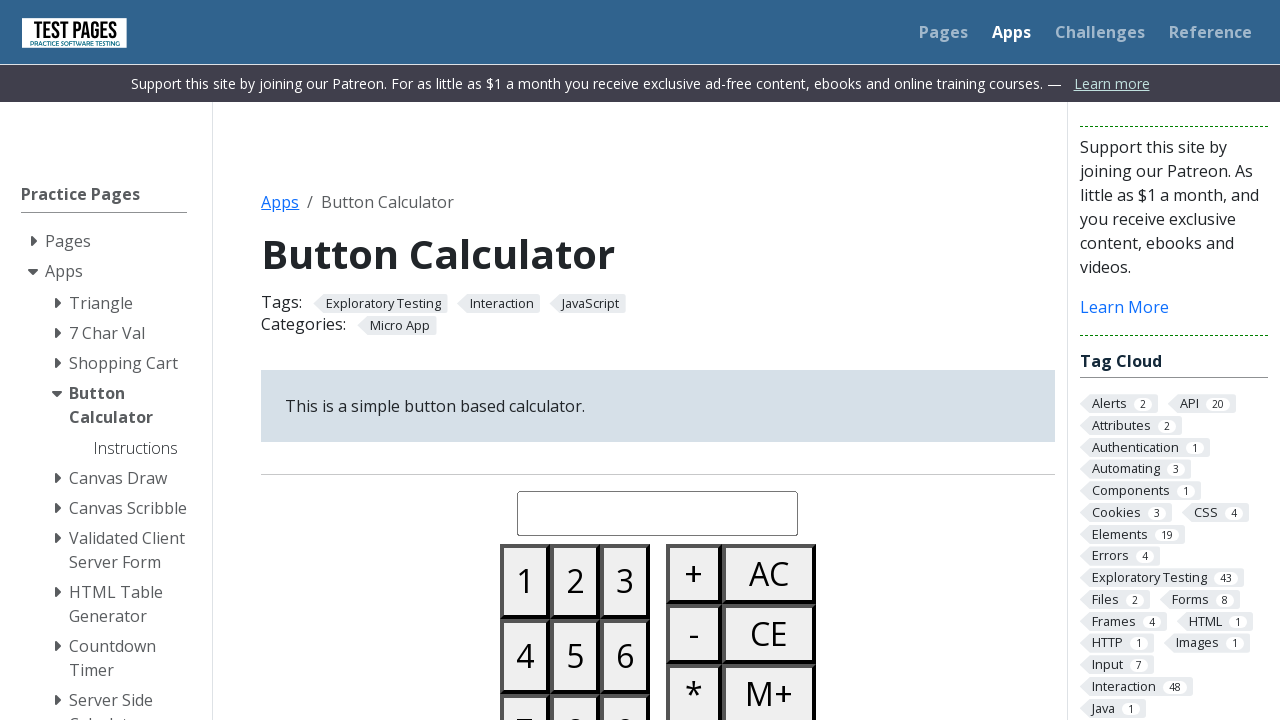

Clicked button 4 at (525, 656) on #button04
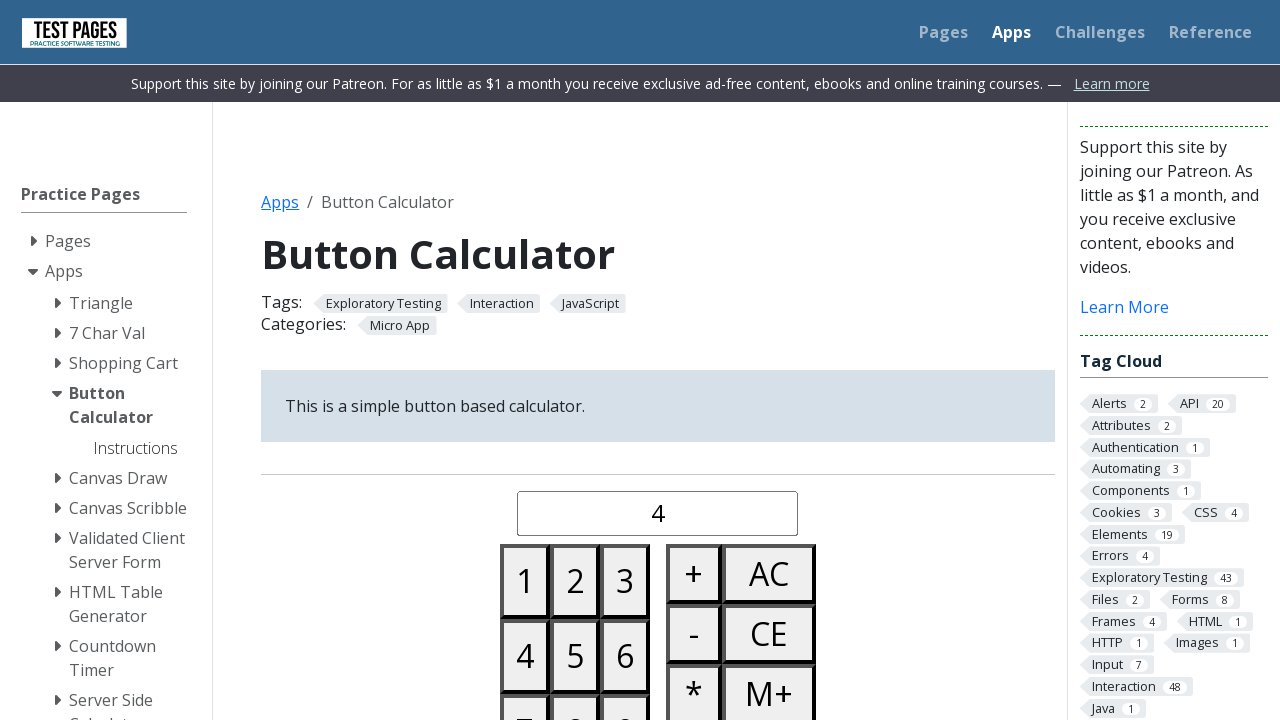

Clicked plus button at (694, 574) on #buttonplus
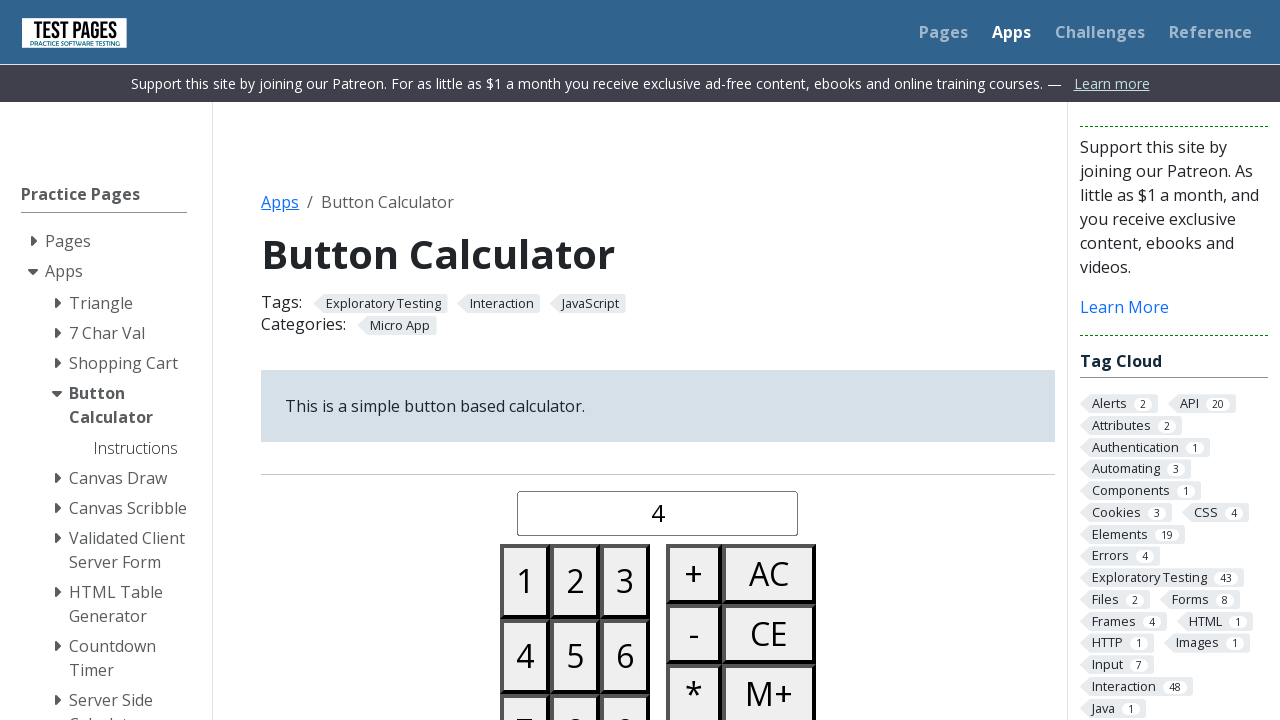

Clicked button 0 at (525, 360) on #button00
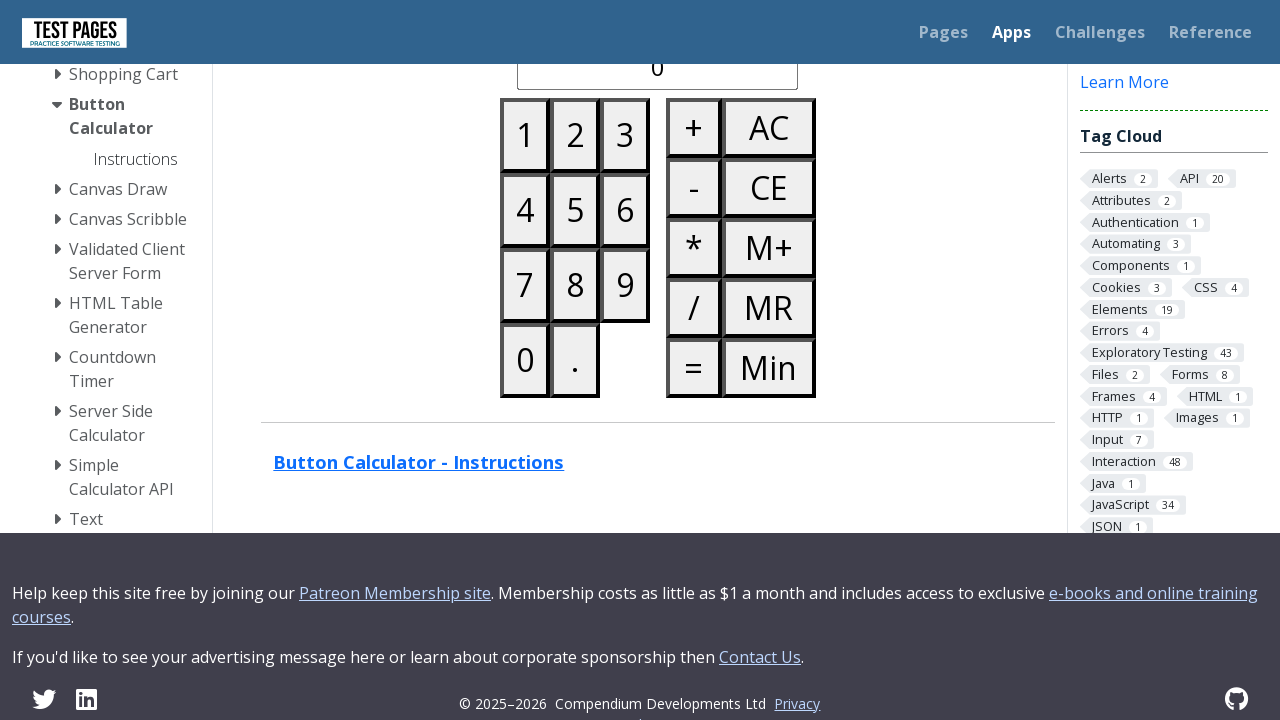

Clicked equals button at (694, 368) on #buttonequals
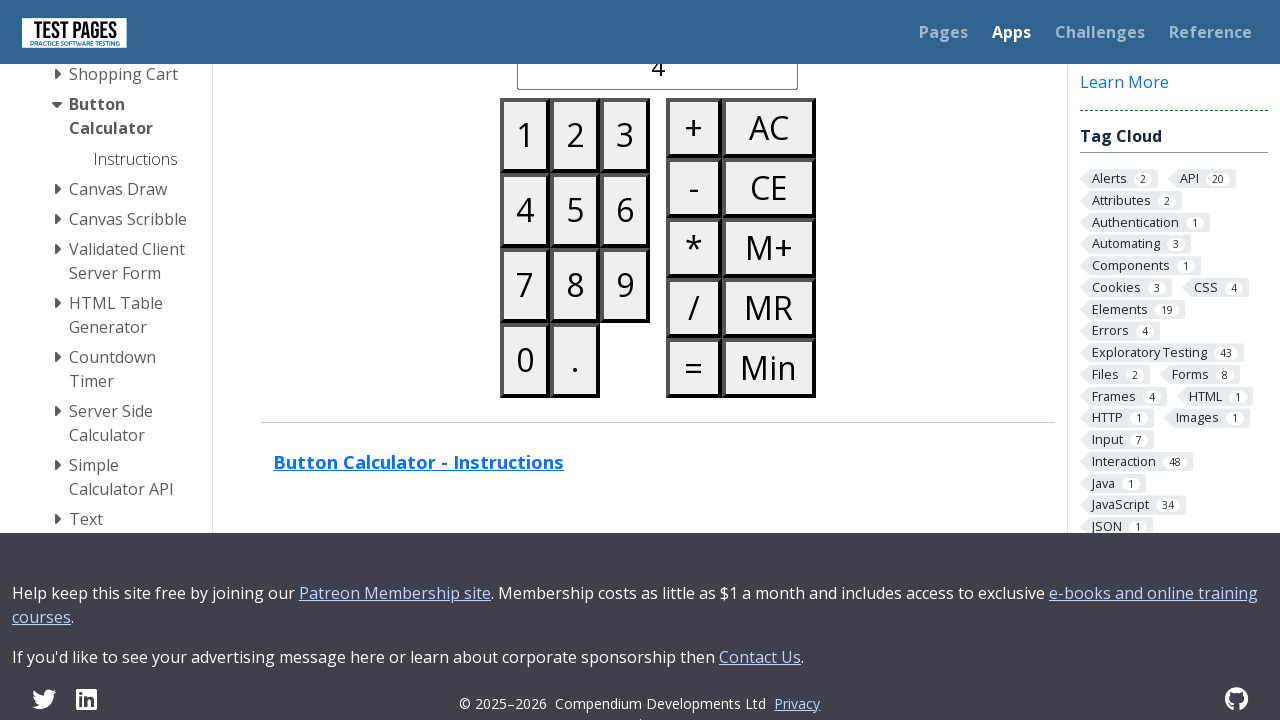

Retrieved calculated display result
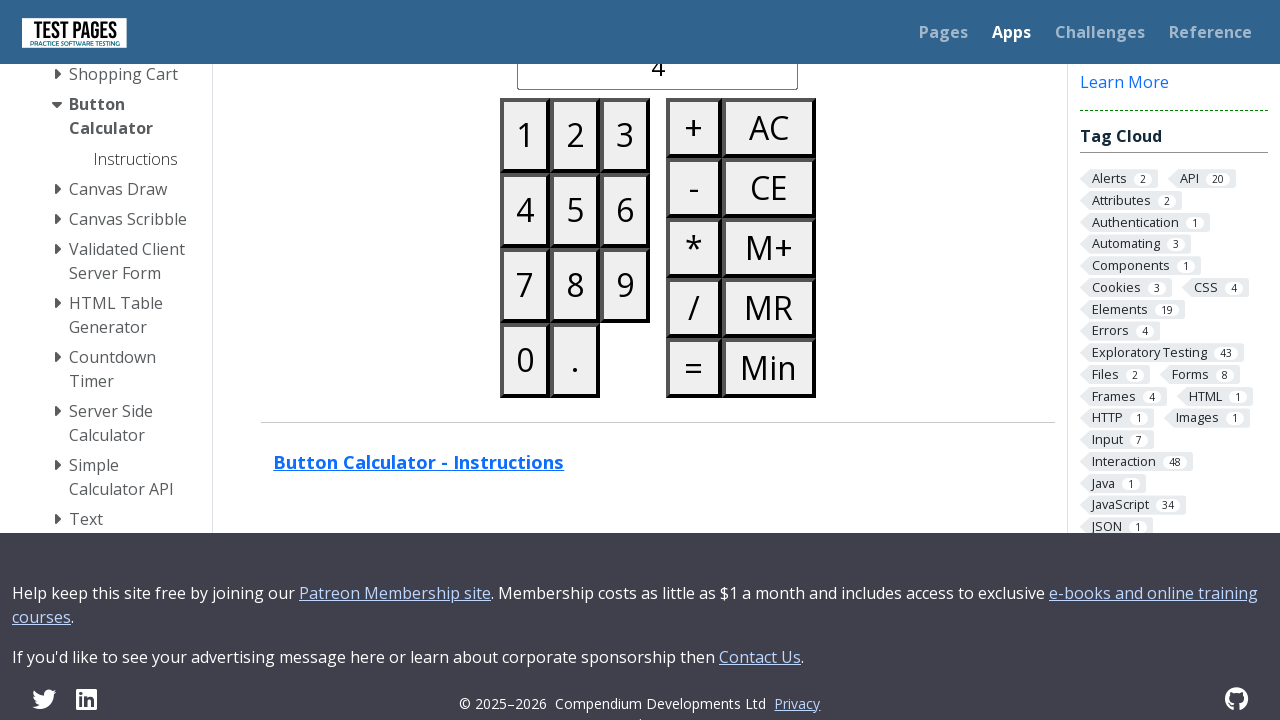

Verified result equals 4
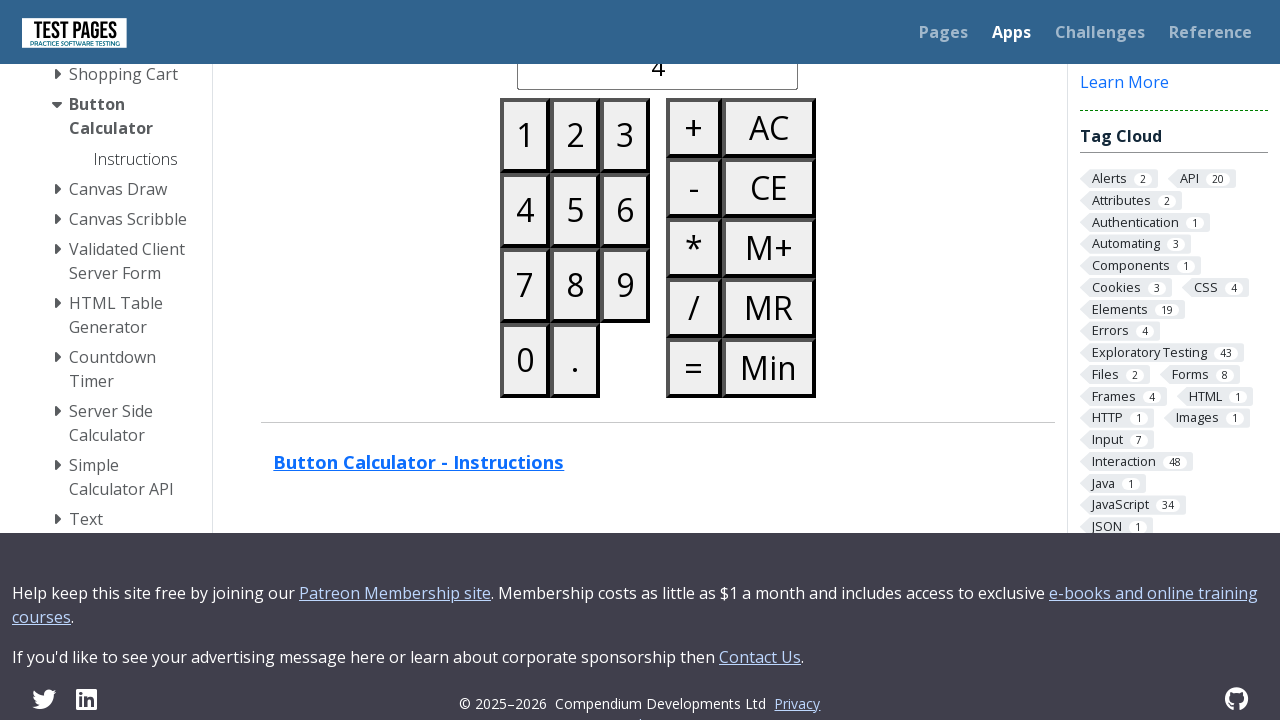

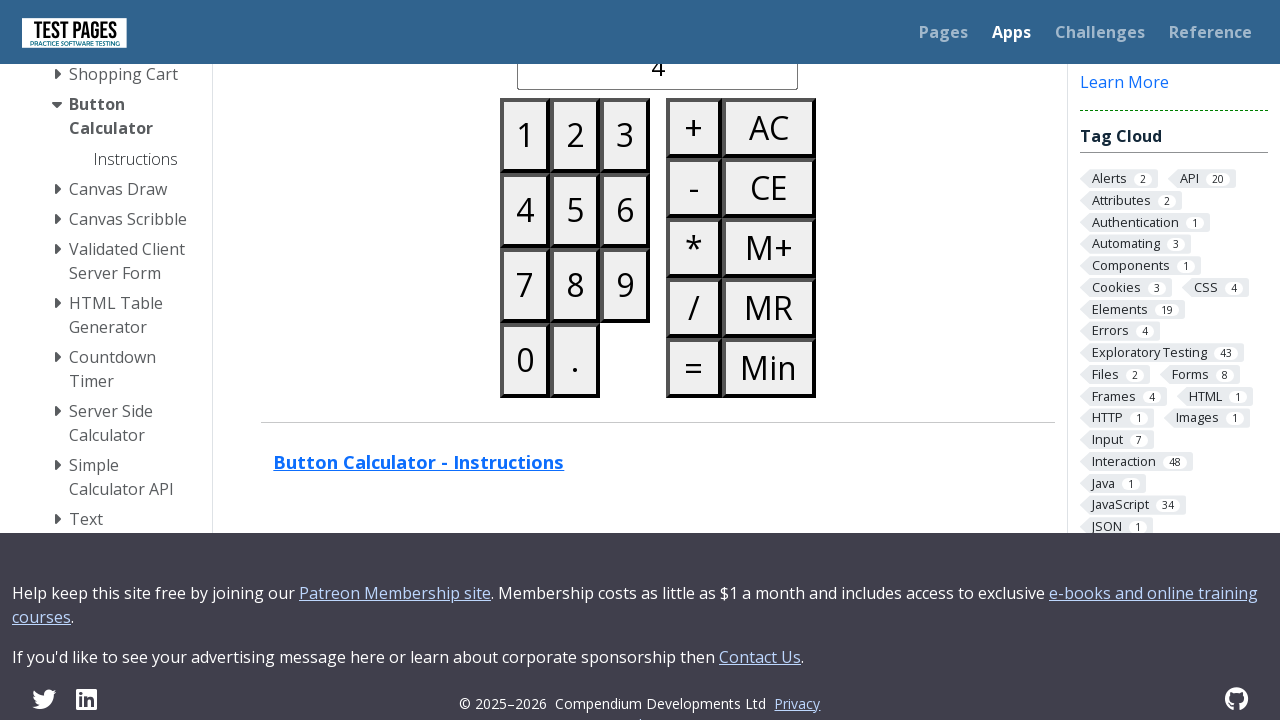